Tests JavaScript alert popup handling on W3Schools by navigating to the popup tutorial, opening a "Try it Yourself" example in a new window, switching to an iframe, triggering an alert, and accepting it.

Starting URL: https://www.w3schools.com/js/js_popup.asp

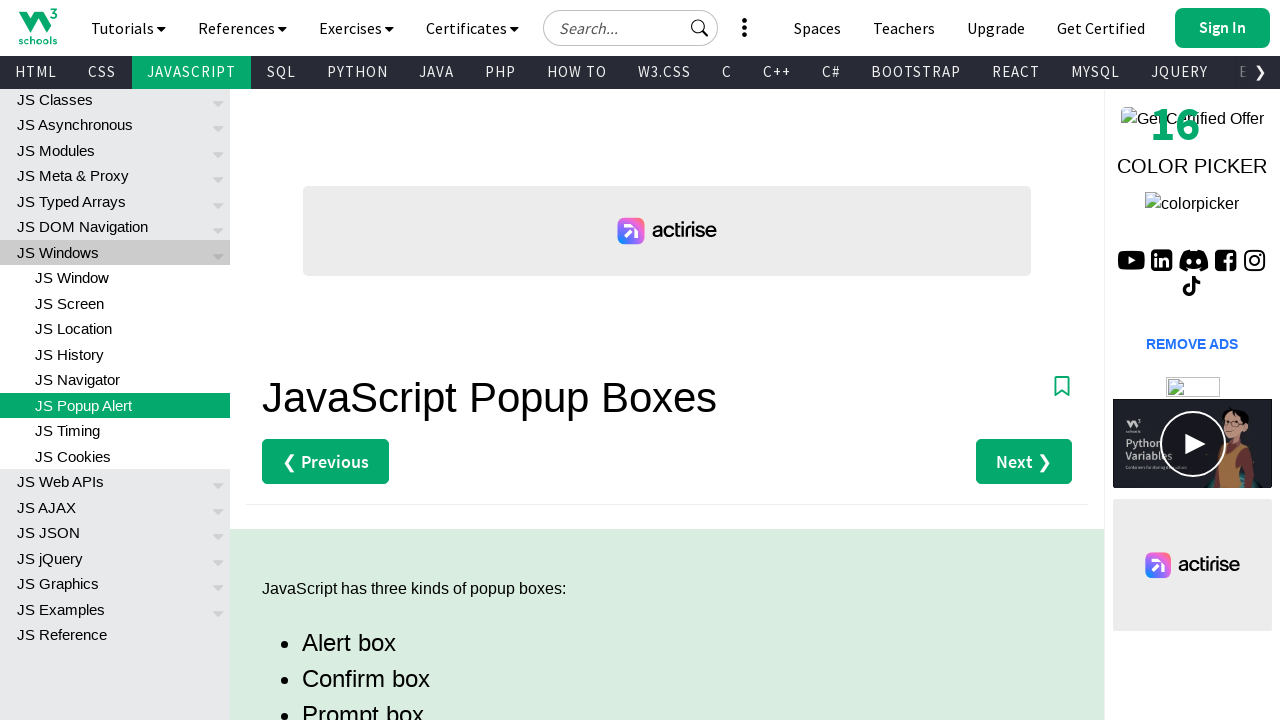

Clicked the first 'Try it Yourself' link at (334, 360) on (//a[text()='Try it Yourself »'])[1]
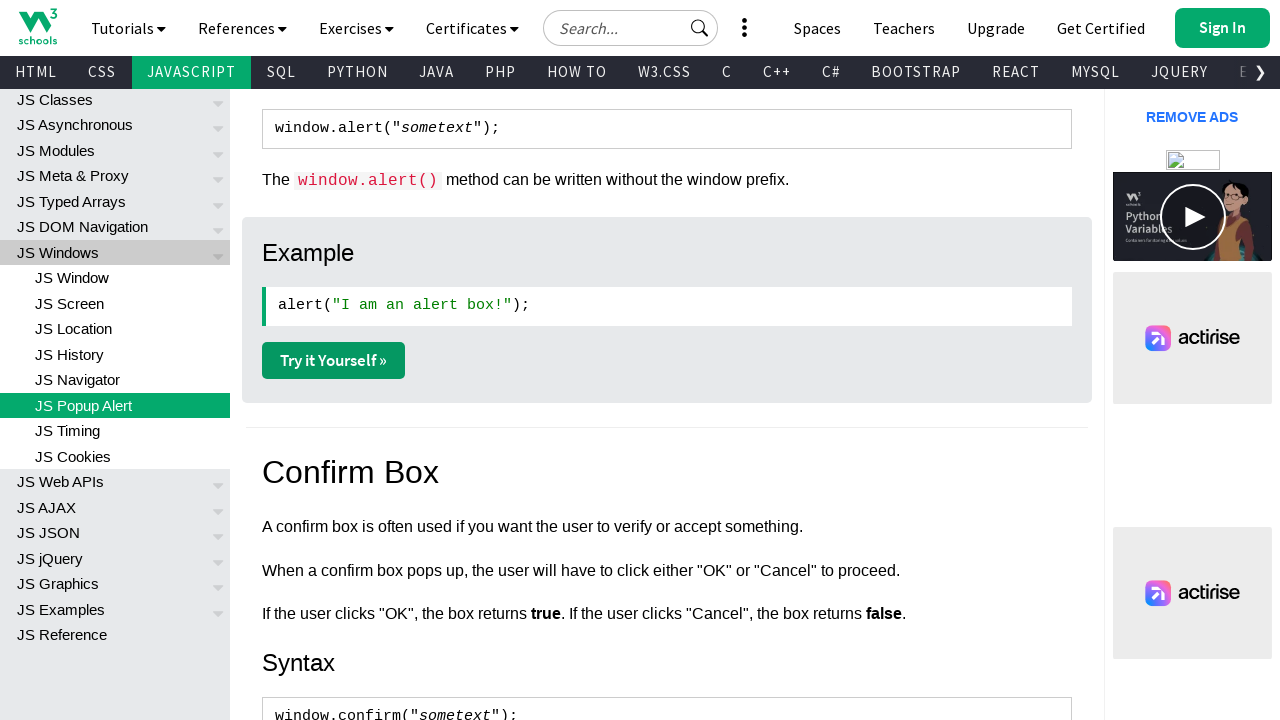

Waited for new tab to open
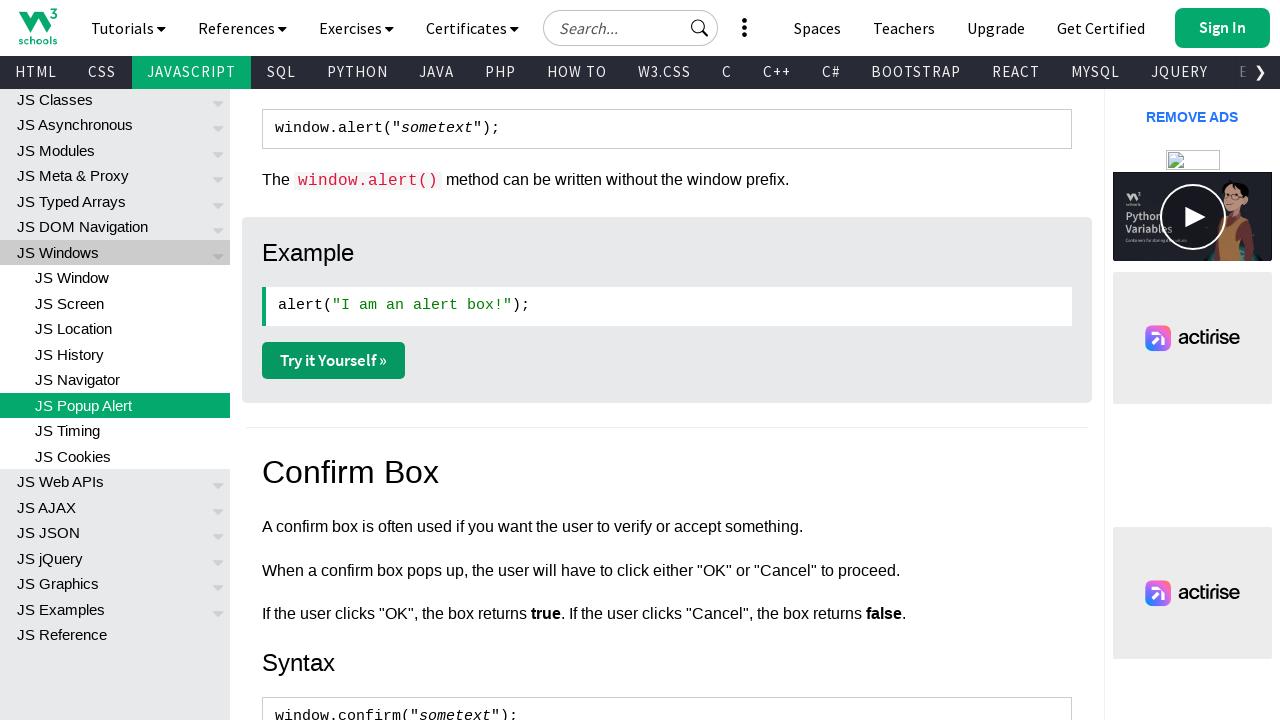

Switched to newly opened tab
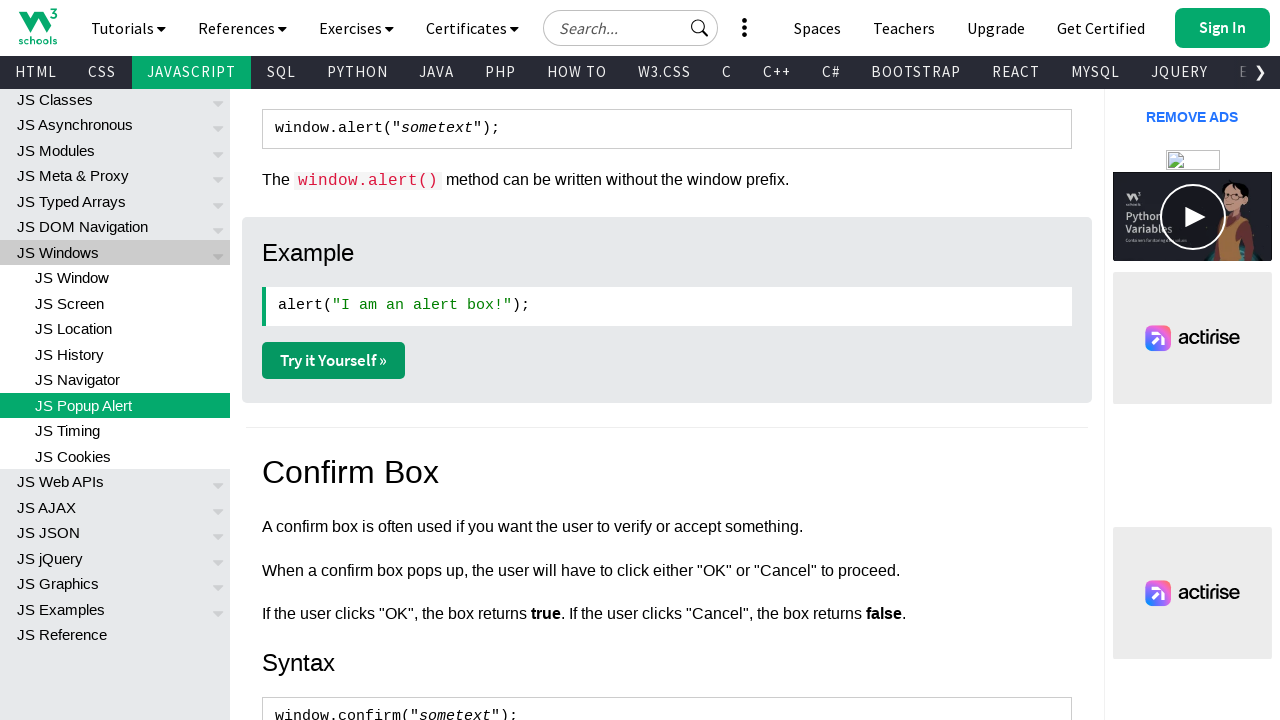

Located iframe with ID 'iframeResult'
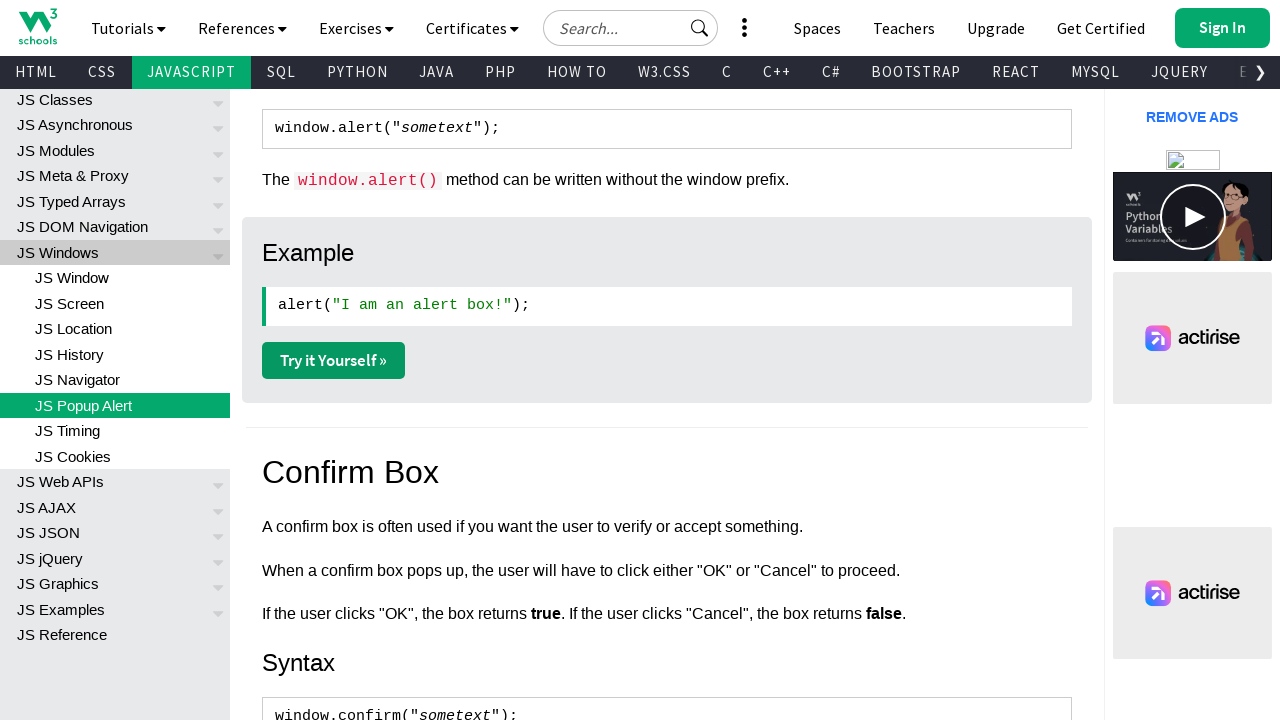

Clicked 'Try it' button inside iframe at (551, 122) on #iframeResult >> internal:control=enter-frame >> button:text('Try it')
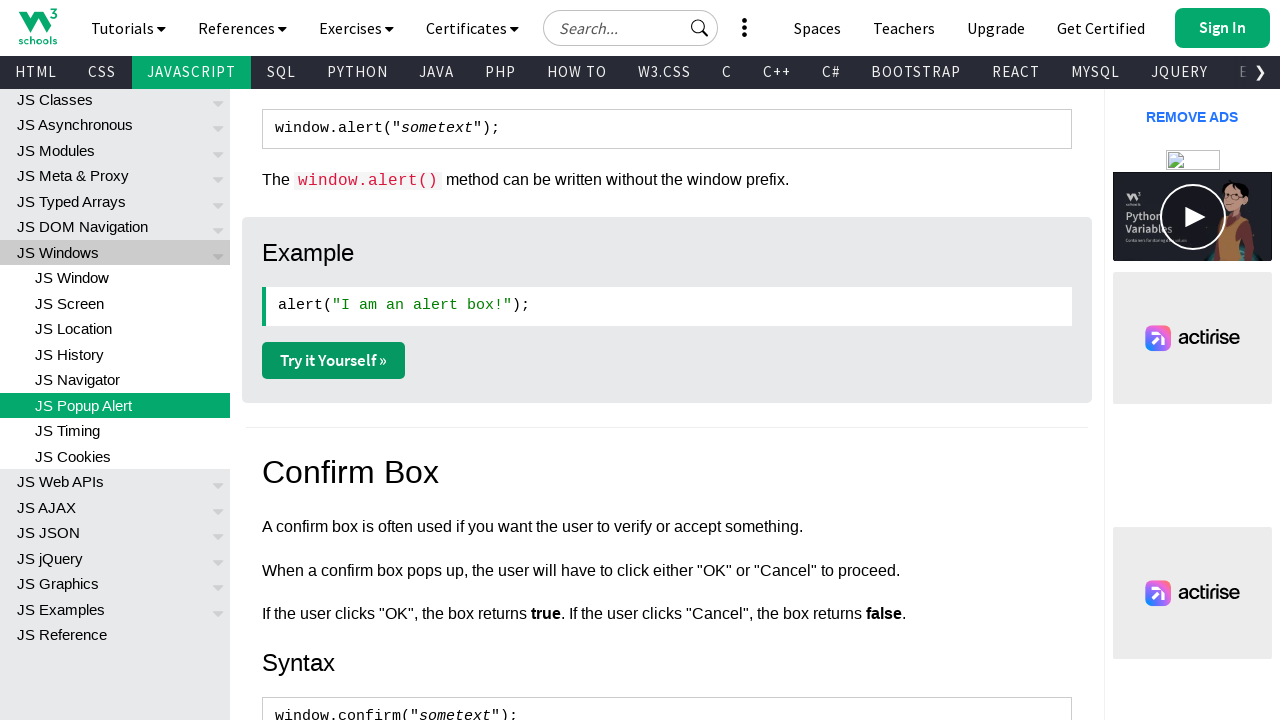

Set up dialog handler to accept alerts
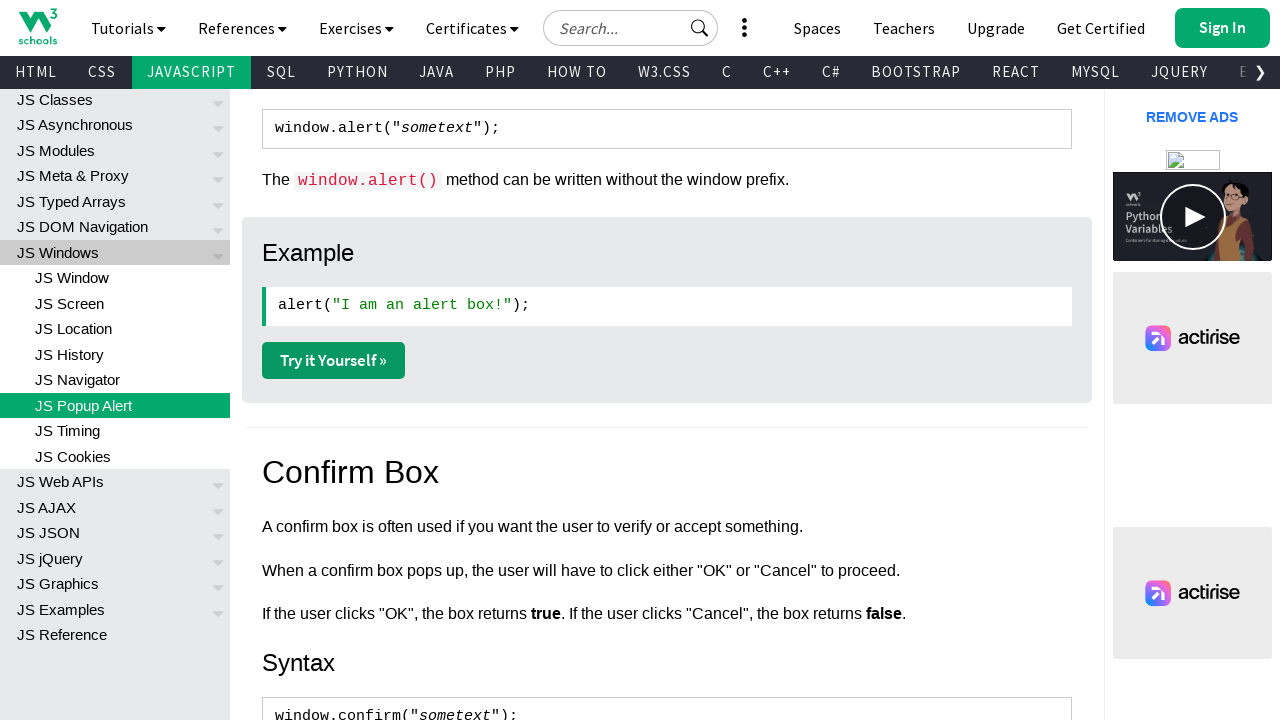

Re-clicked 'Try it' button to trigger alert with handler active at (551, 122) on #iframeResult >> internal:control=enter-frame >> button:text('Try it')
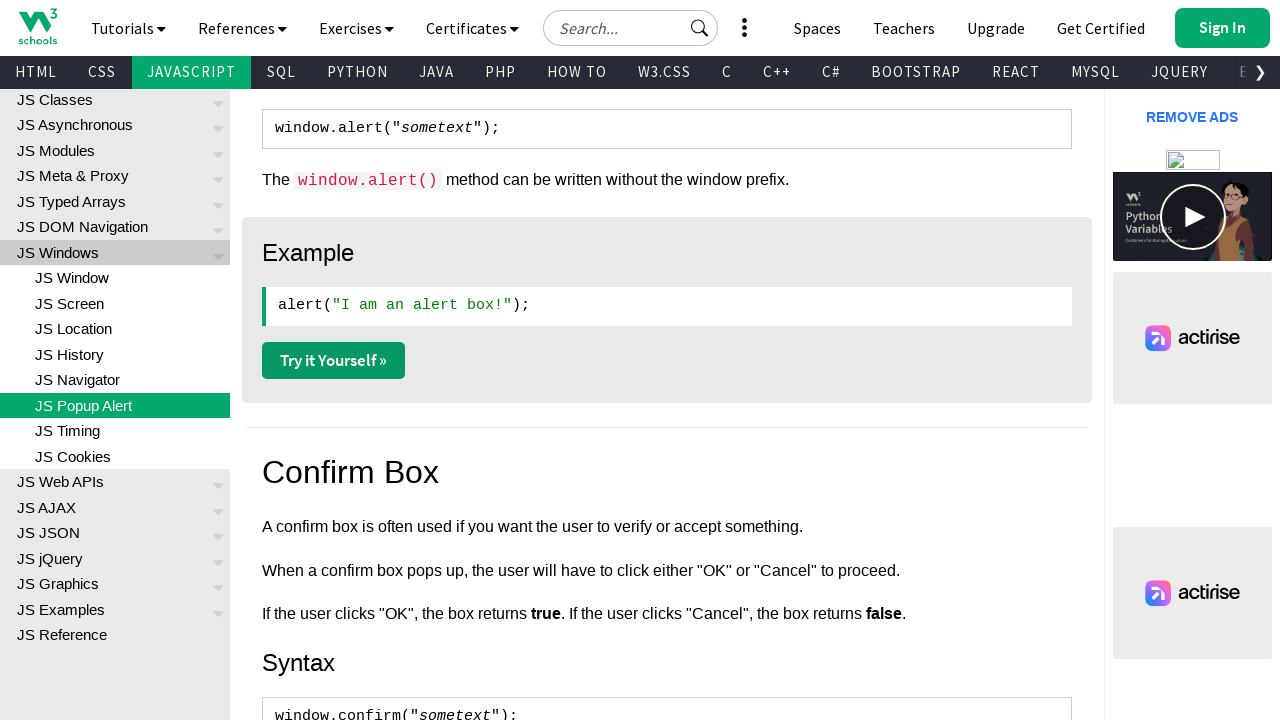

Waited for alert to be handled
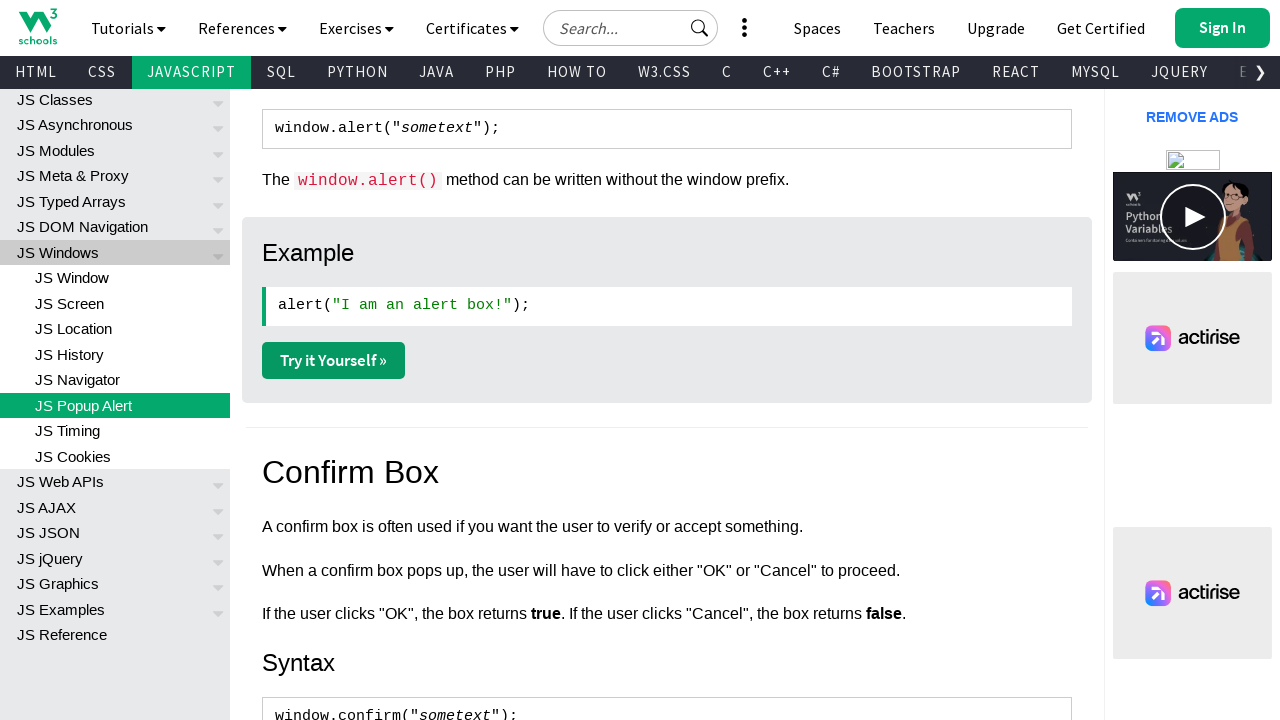

Clicked home/try link on outer page at (26, 23) on a#tryhome
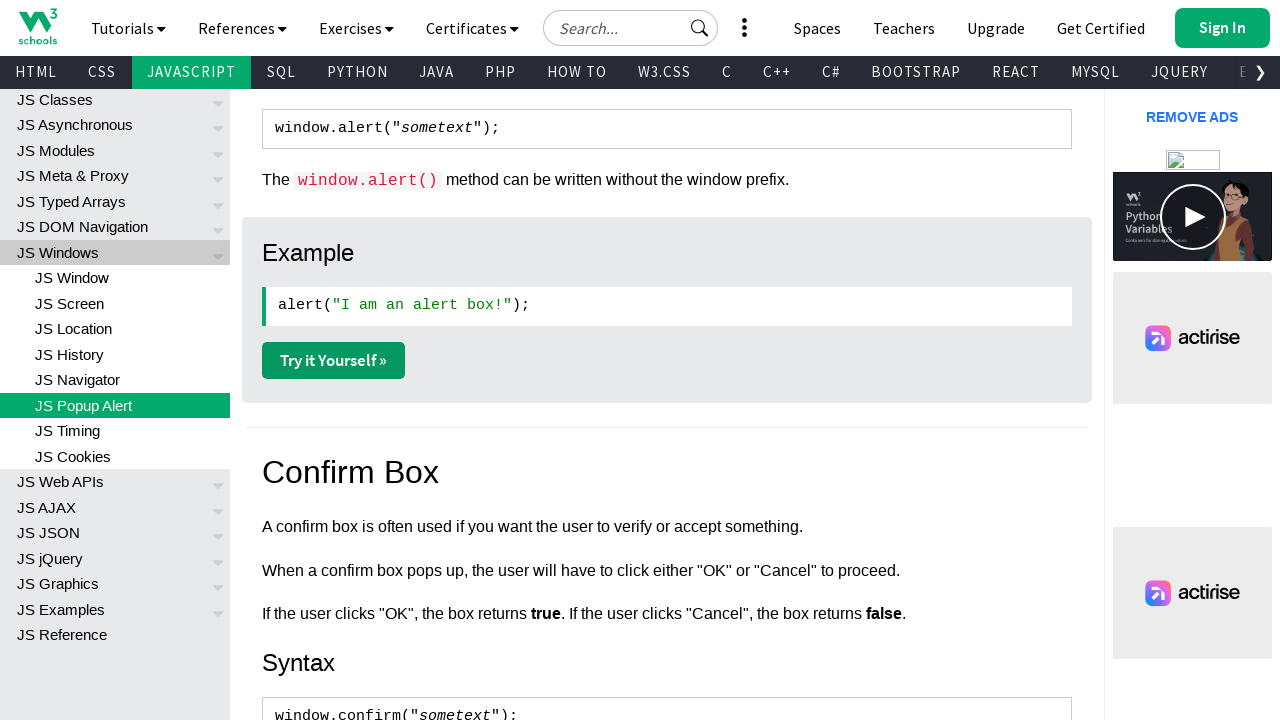

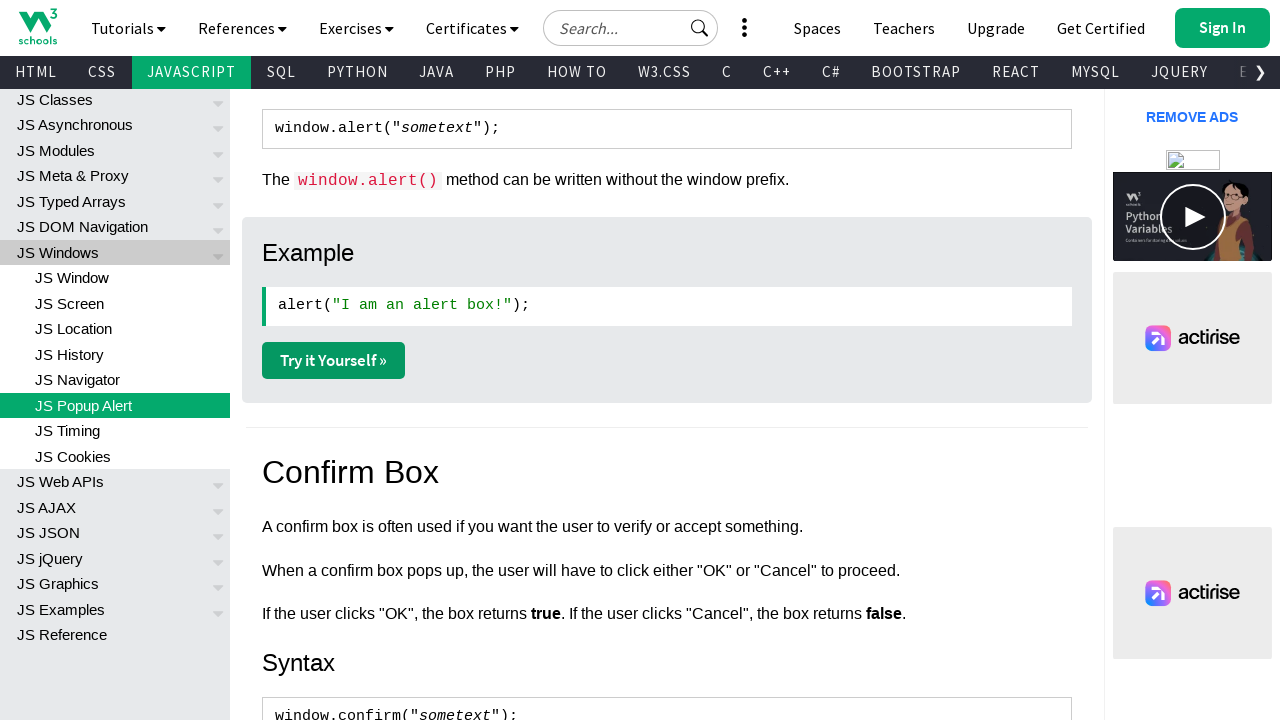